Tests form submission with an invalid mobile number (too short) to verify phone number validation behavior.

Starting URL: https://demoqa.com/automation-practice-form

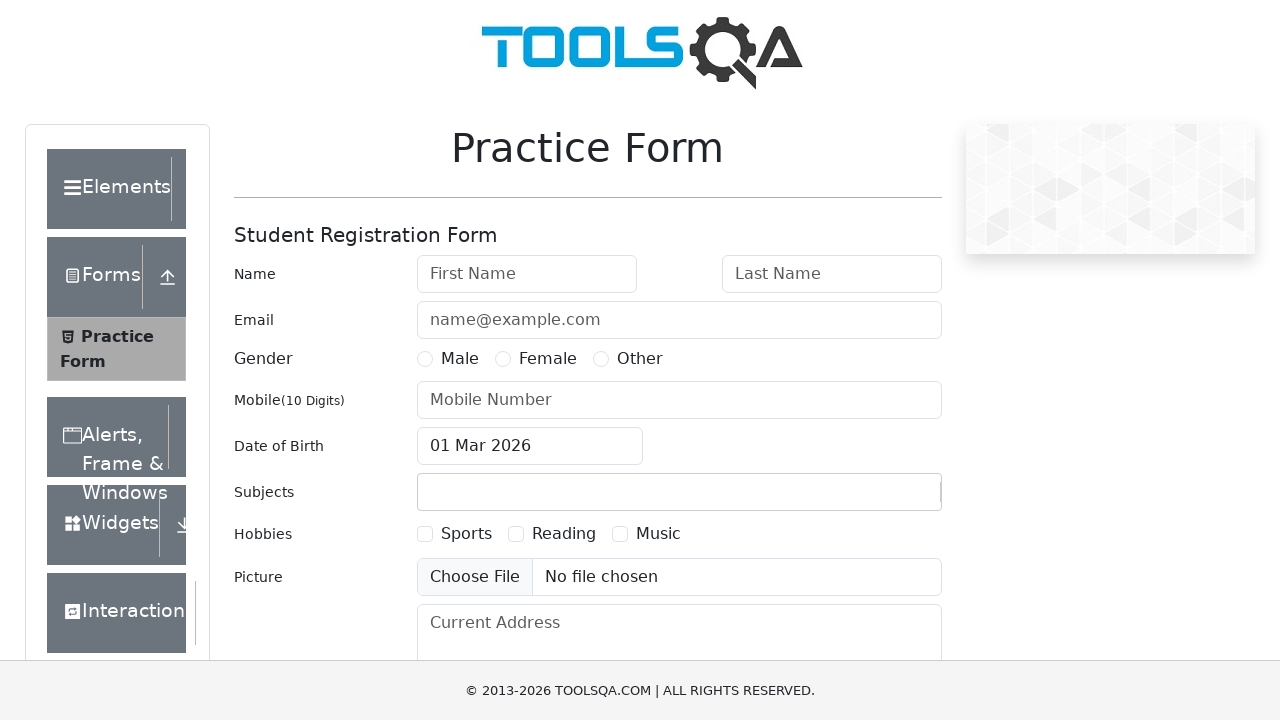

Filled first name with 'John' on #firstName
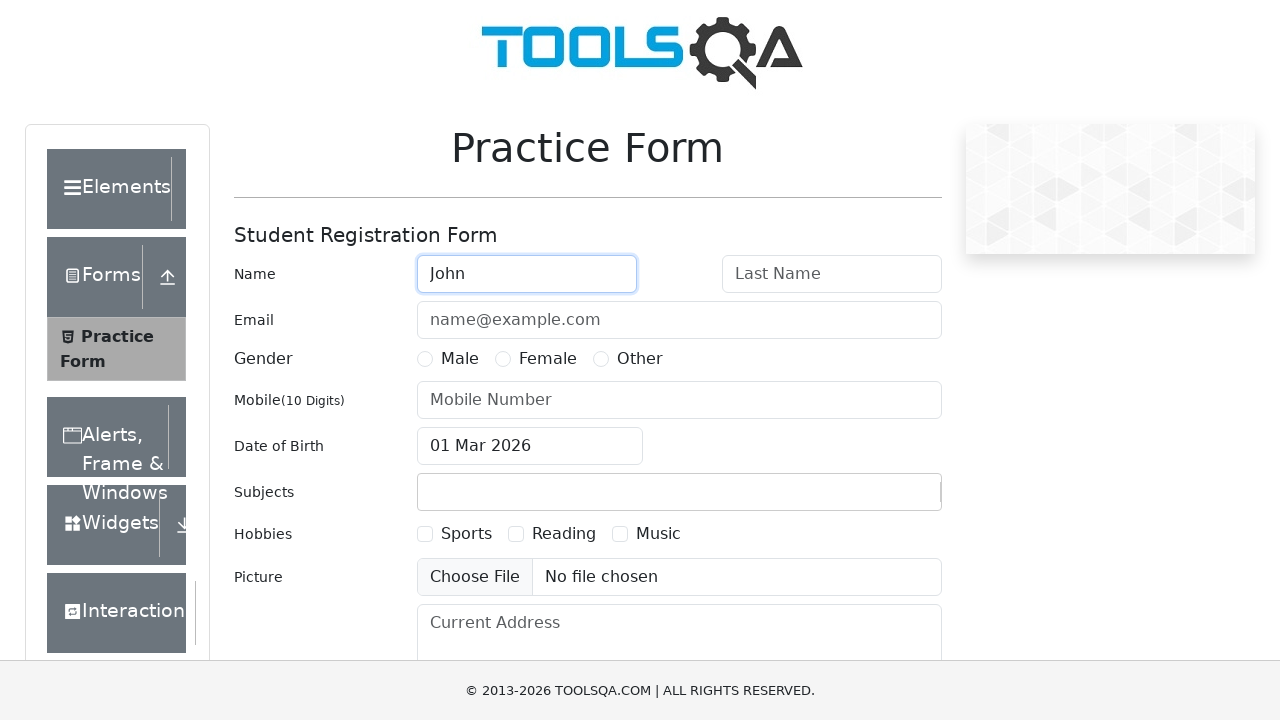

Filled last name with 'Doe' on #lastName
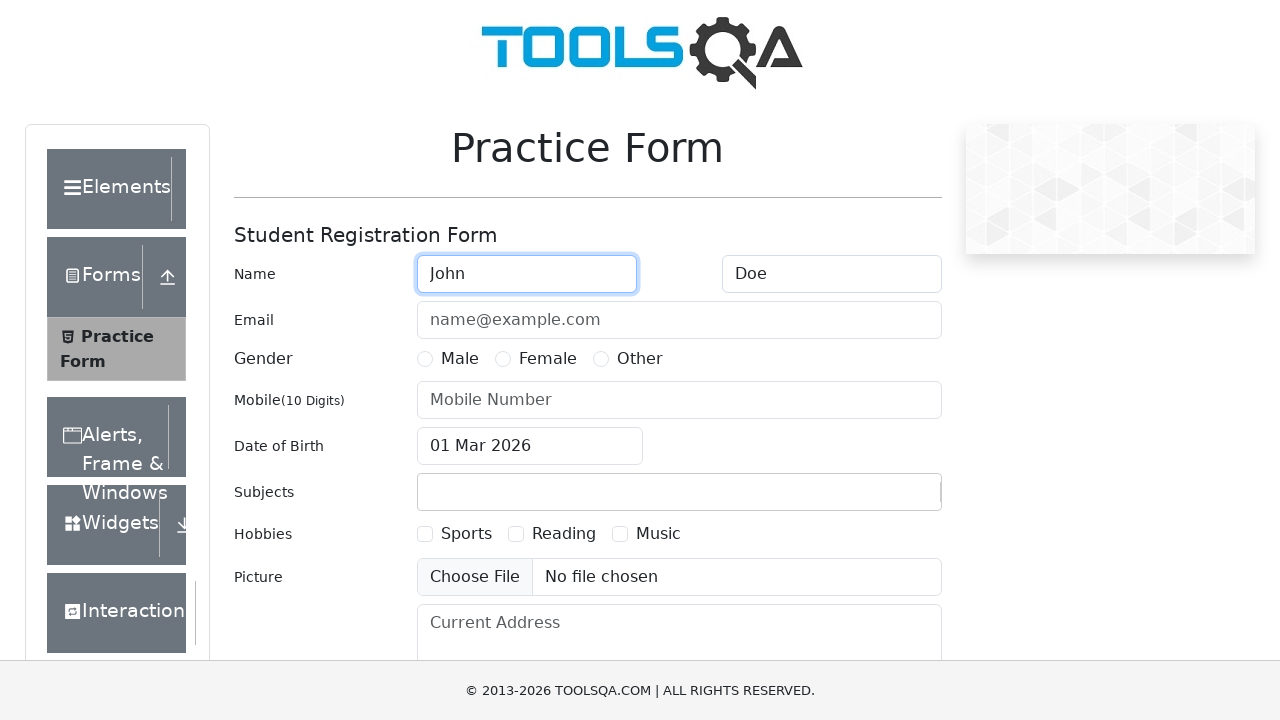

Selected Male gender option at (460, 359) on label[for="gender-radio-1"]
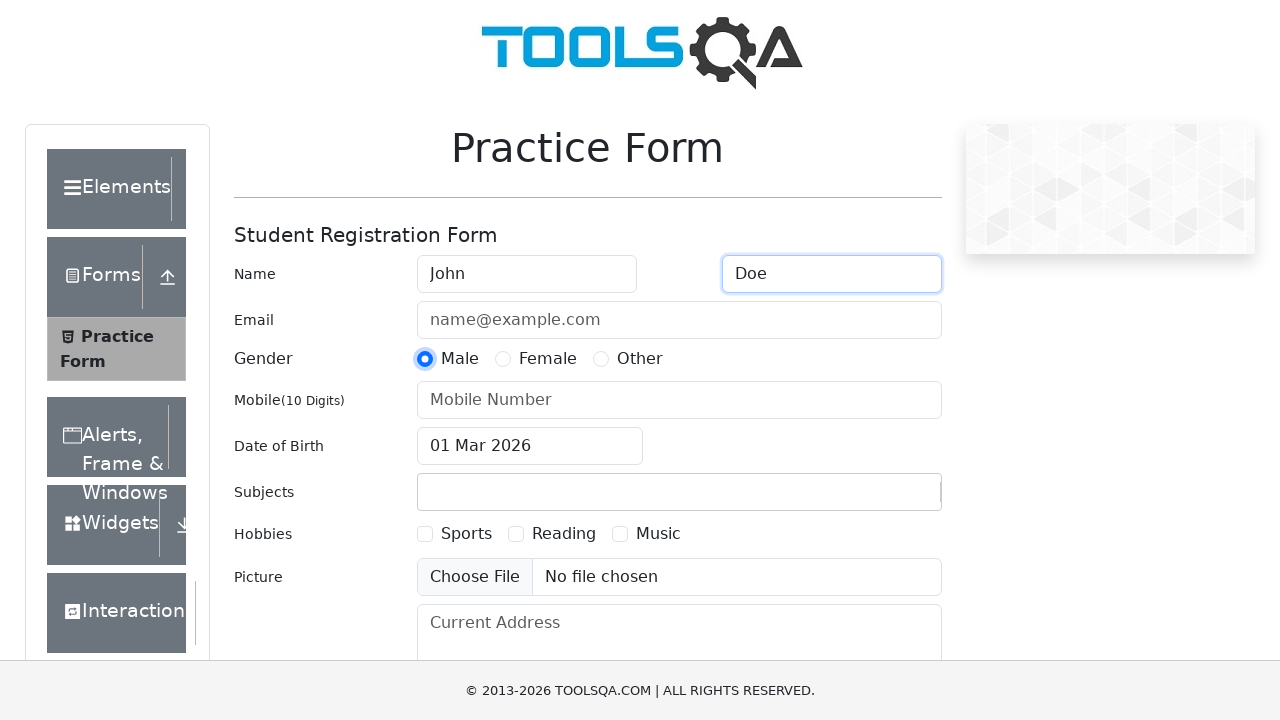

Filled email with 'john.doe@example.com' on #userEmail
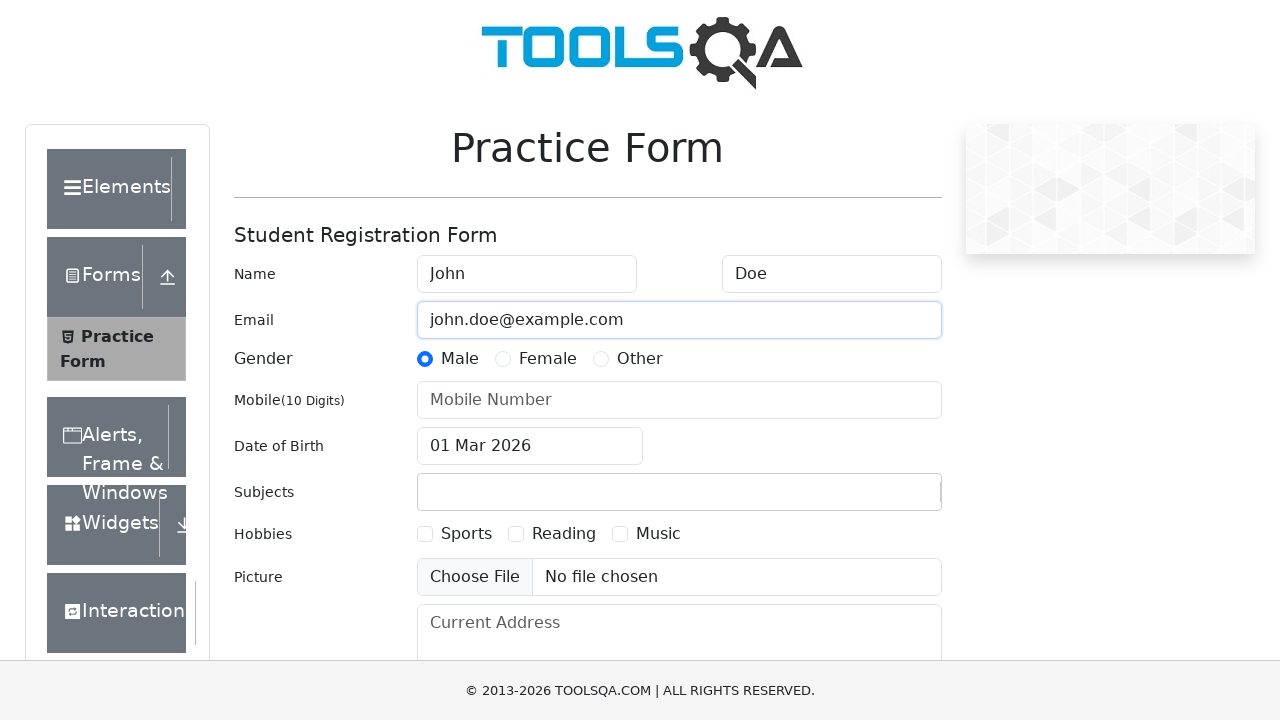

Filled mobile number with invalid short value '12345' on #userNumber
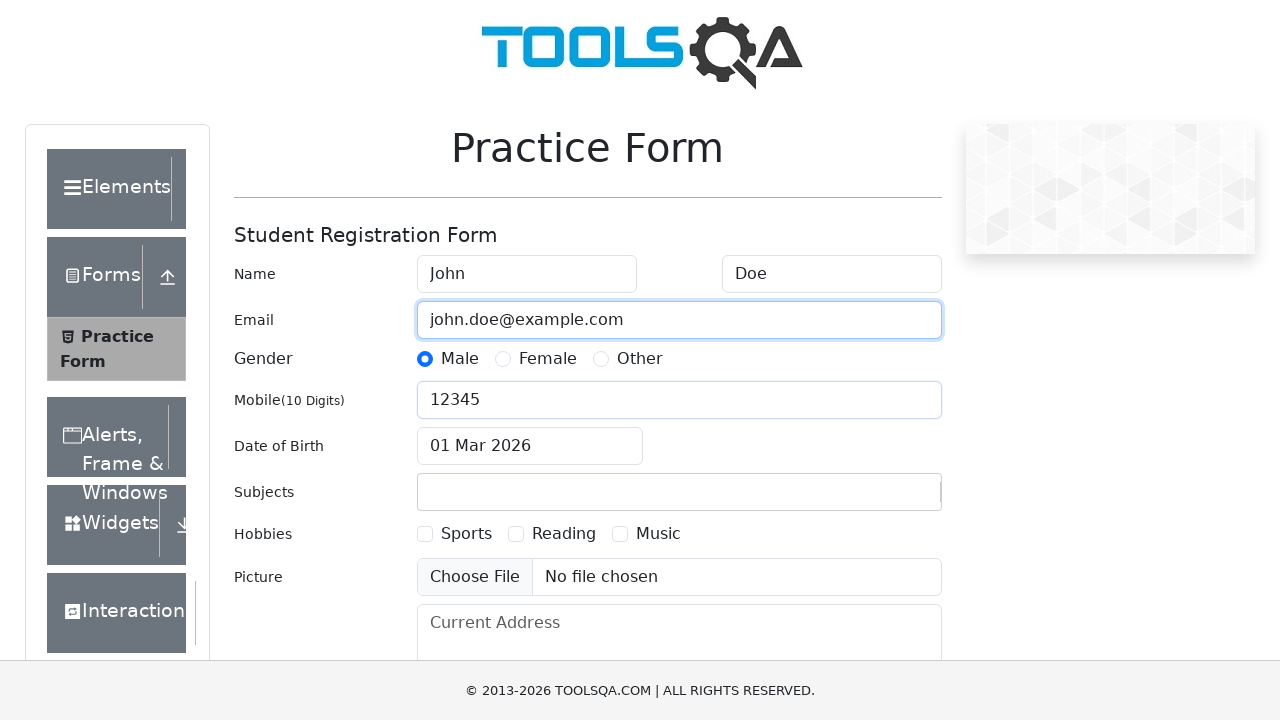

Opened date of birth picker at (530, 446) on #dateOfBirthInput
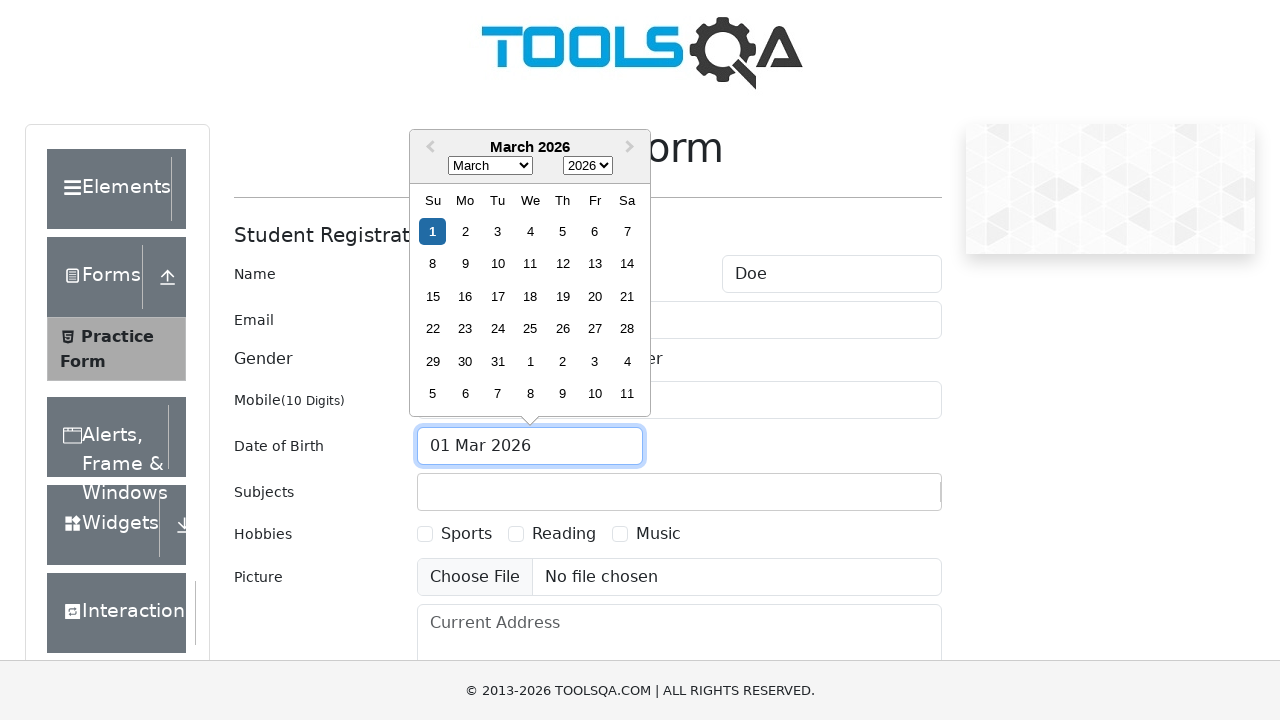

Selected May (month 4) from date picker on .react-datepicker__month-select
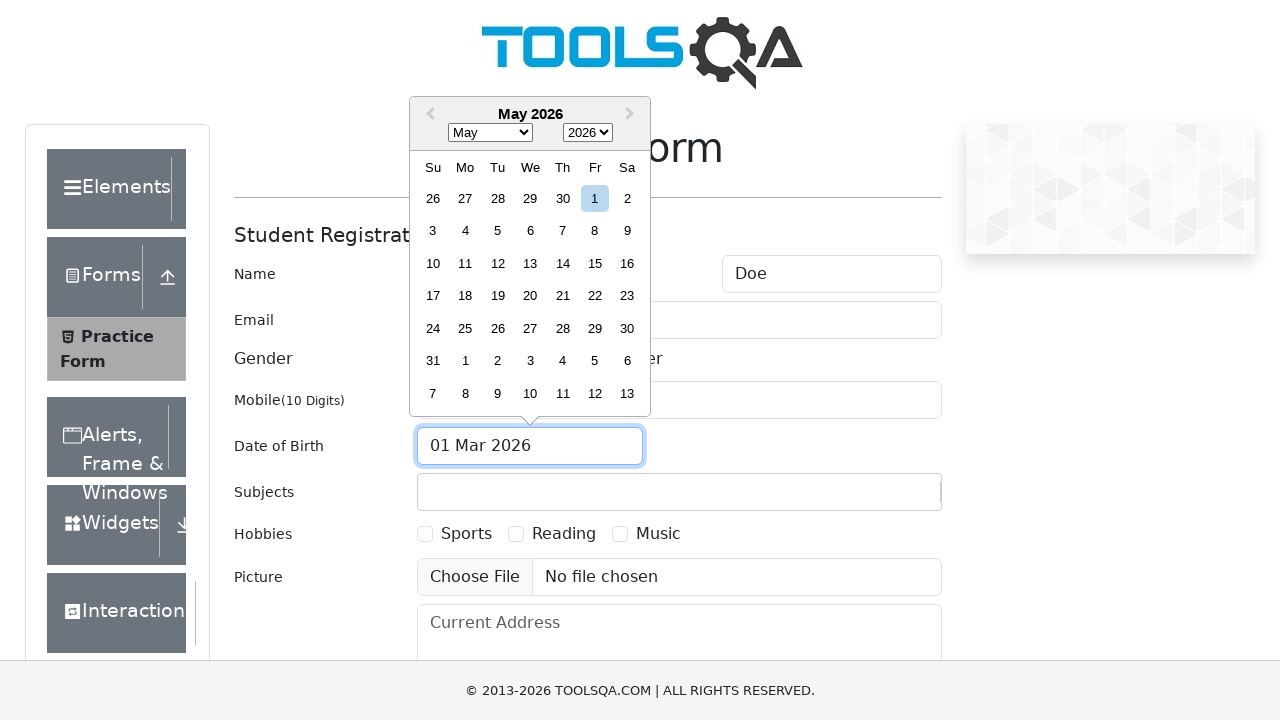

Selected year 1995 from date picker on .react-datepicker__year-select
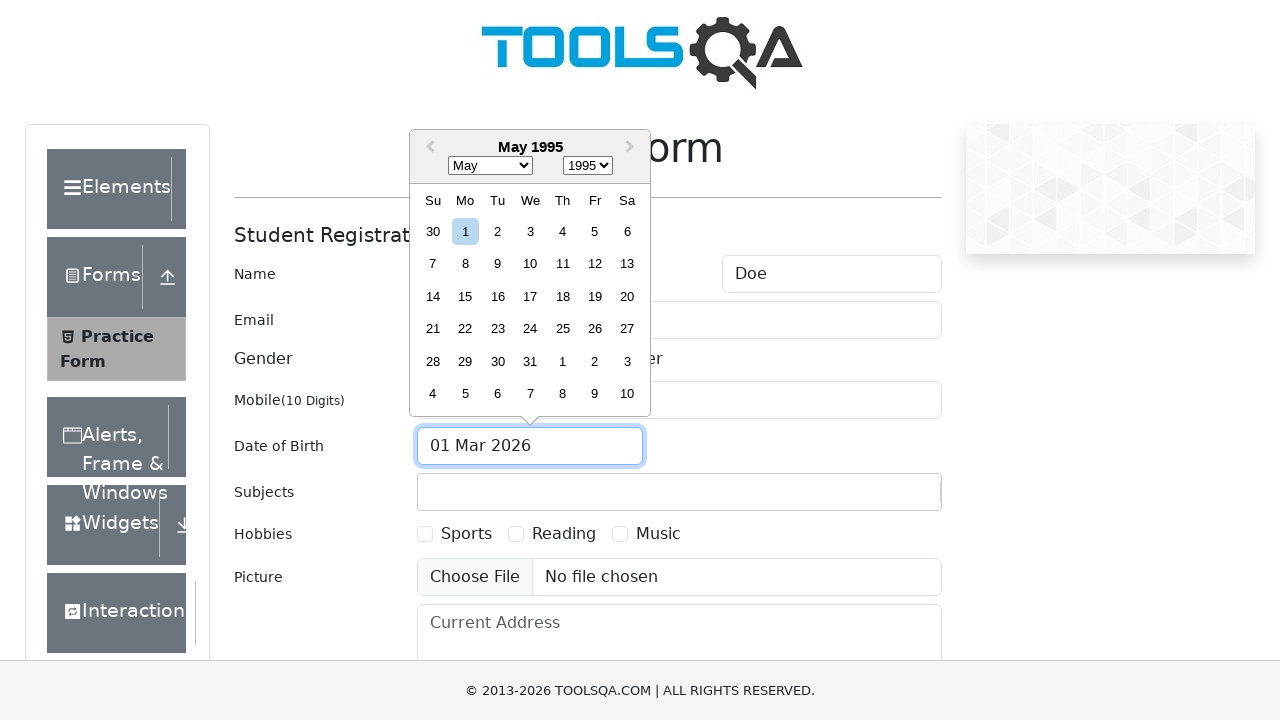

Selected 15th day from date picker at (465, 296) on .react-datepicker__day--015
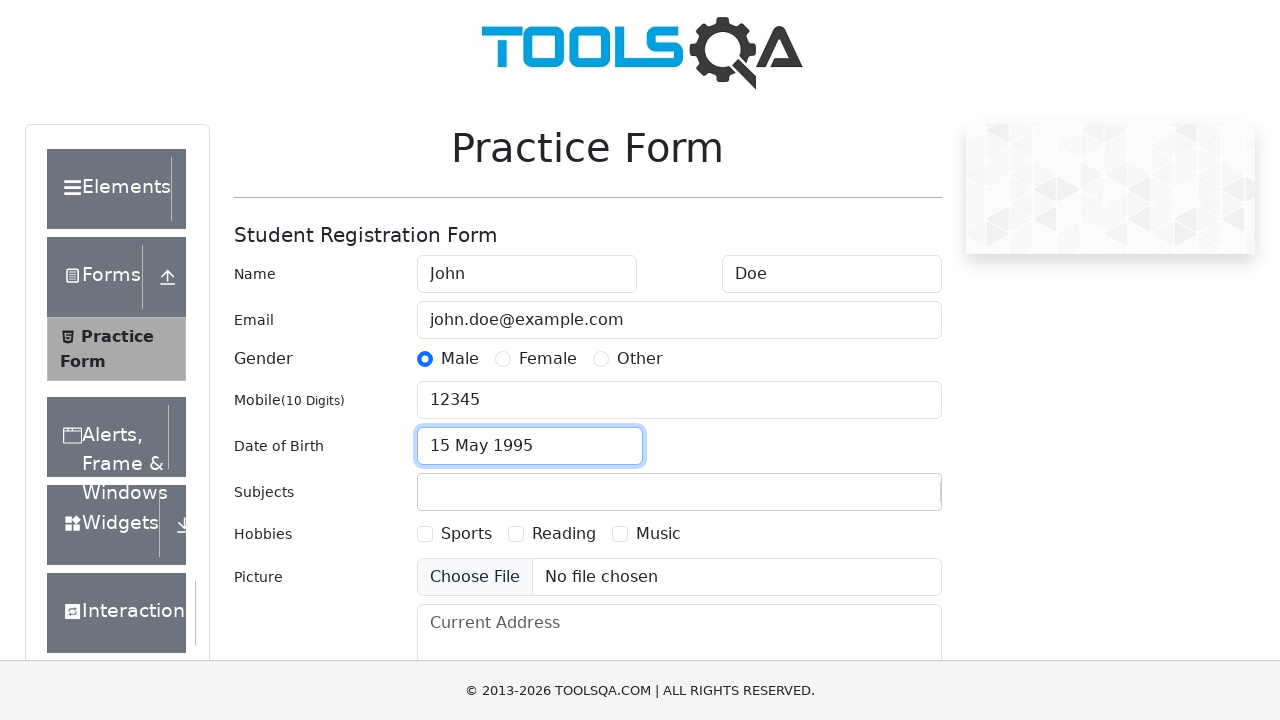

Filled subjects input with 'Maths' on #subjectsInput
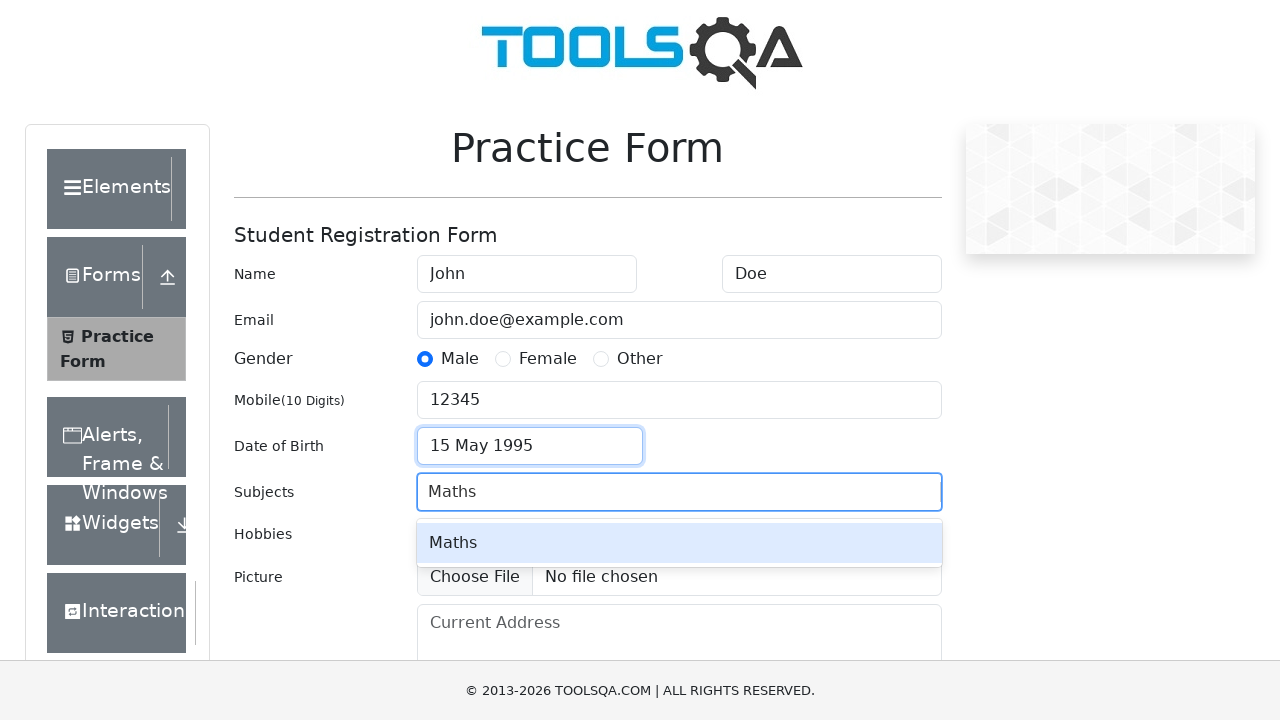

Pressed Enter to add Maths subject on #subjectsInput
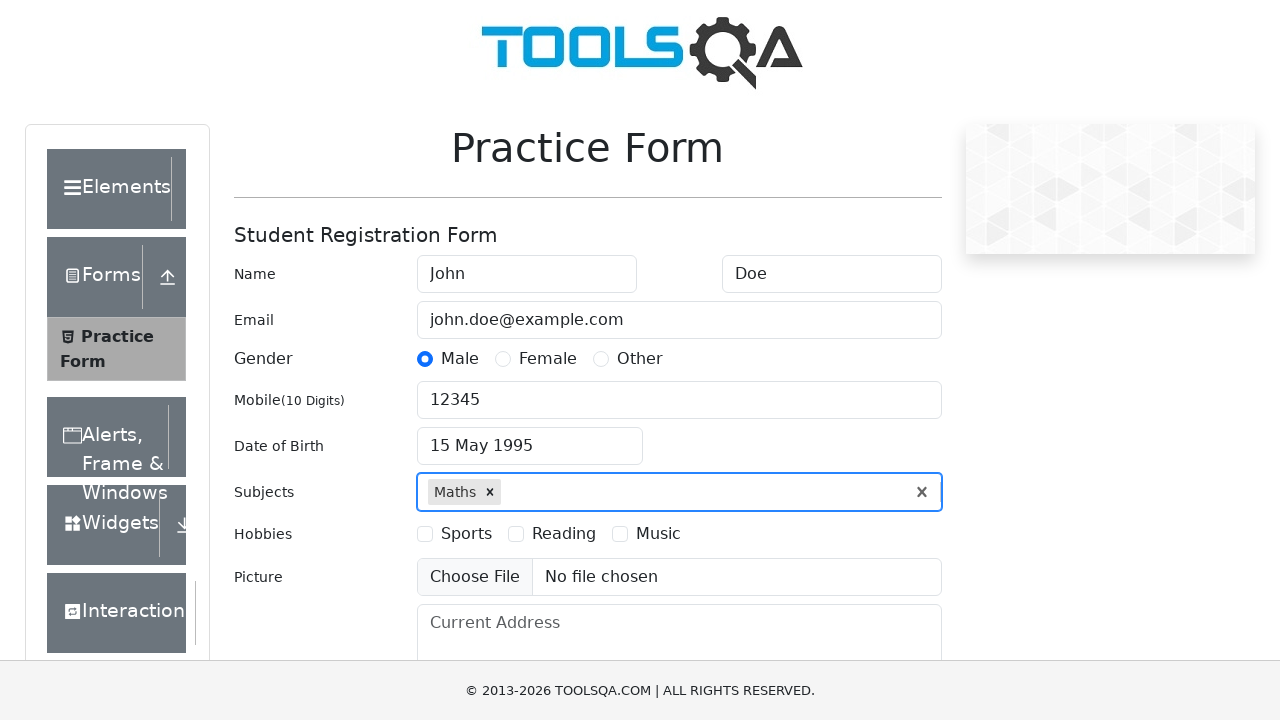

Selected Sports hobby checkbox at (466, 534) on label[for="hobbies-checkbox-1"]
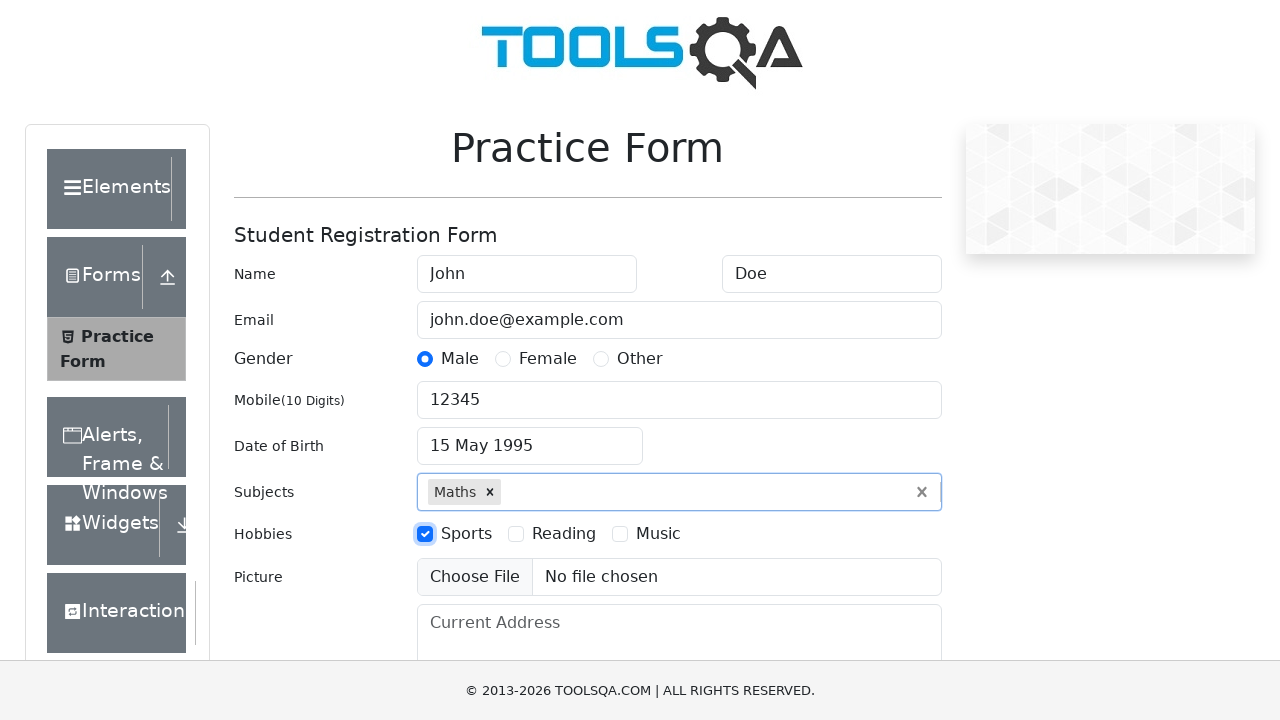

Filled current address with '123 Main St, City, Country' on #currentAddress
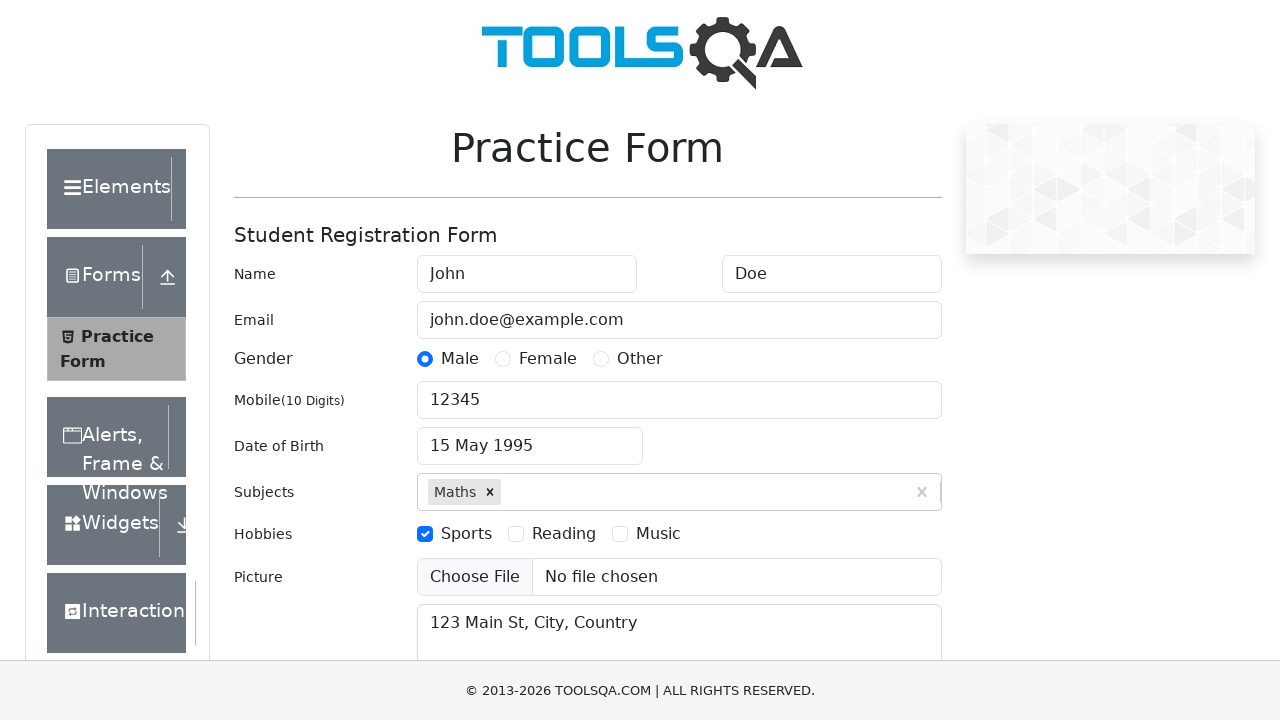

Filled state selector with 'NCR' on #react-select-3-input
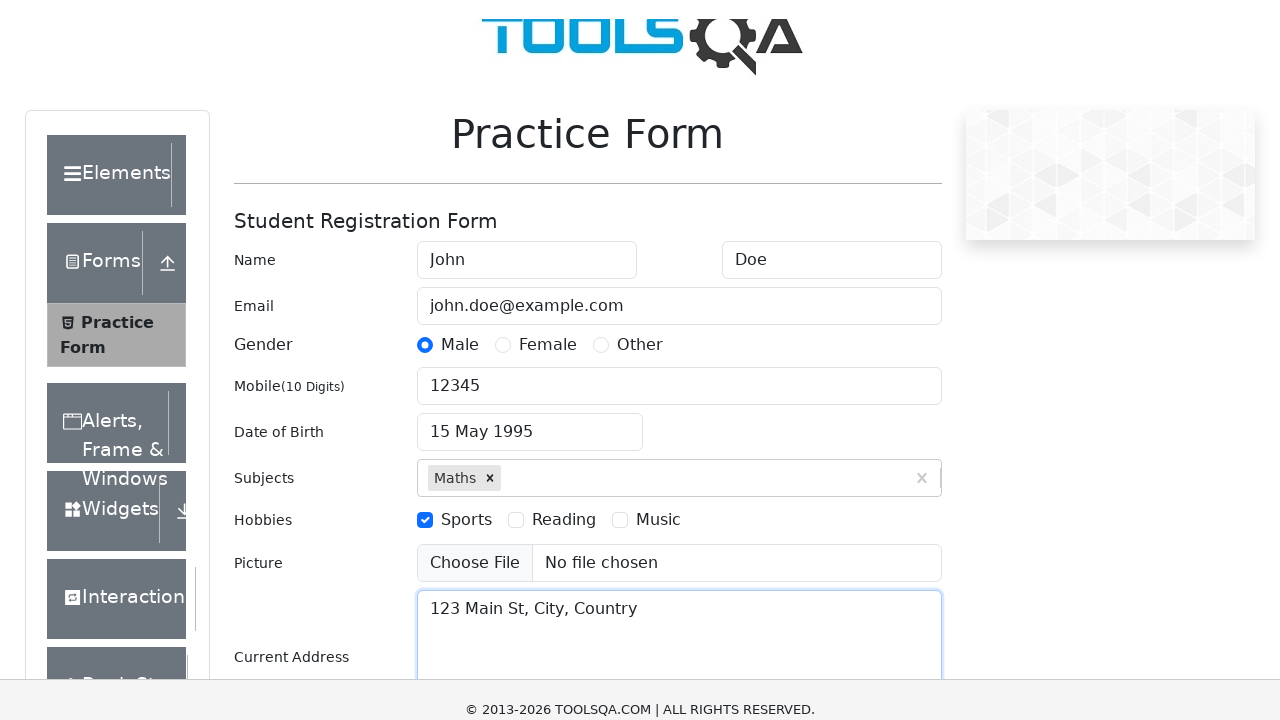

Pressed Enter to select NCR state on #react-select-3-input
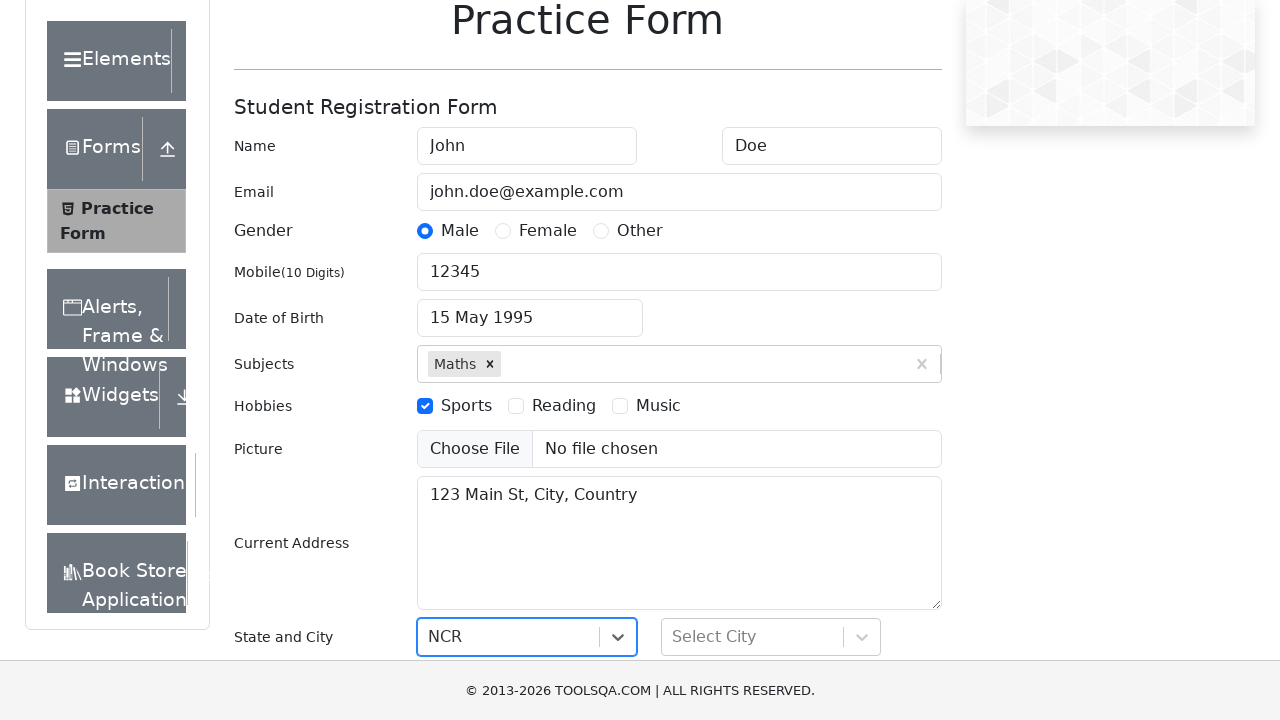

Filled city selector with 'Delhi' on #react-select-4-input
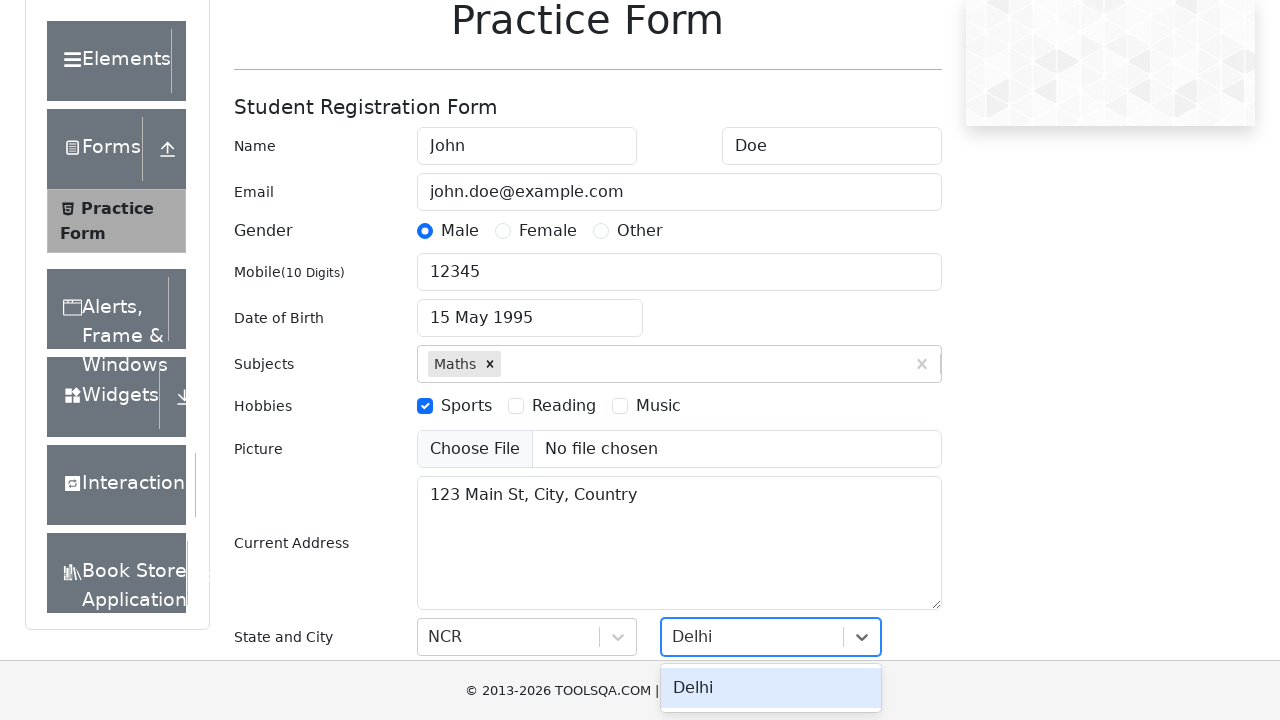

Pressed Enter to select Delhi city on #react-select-4-input
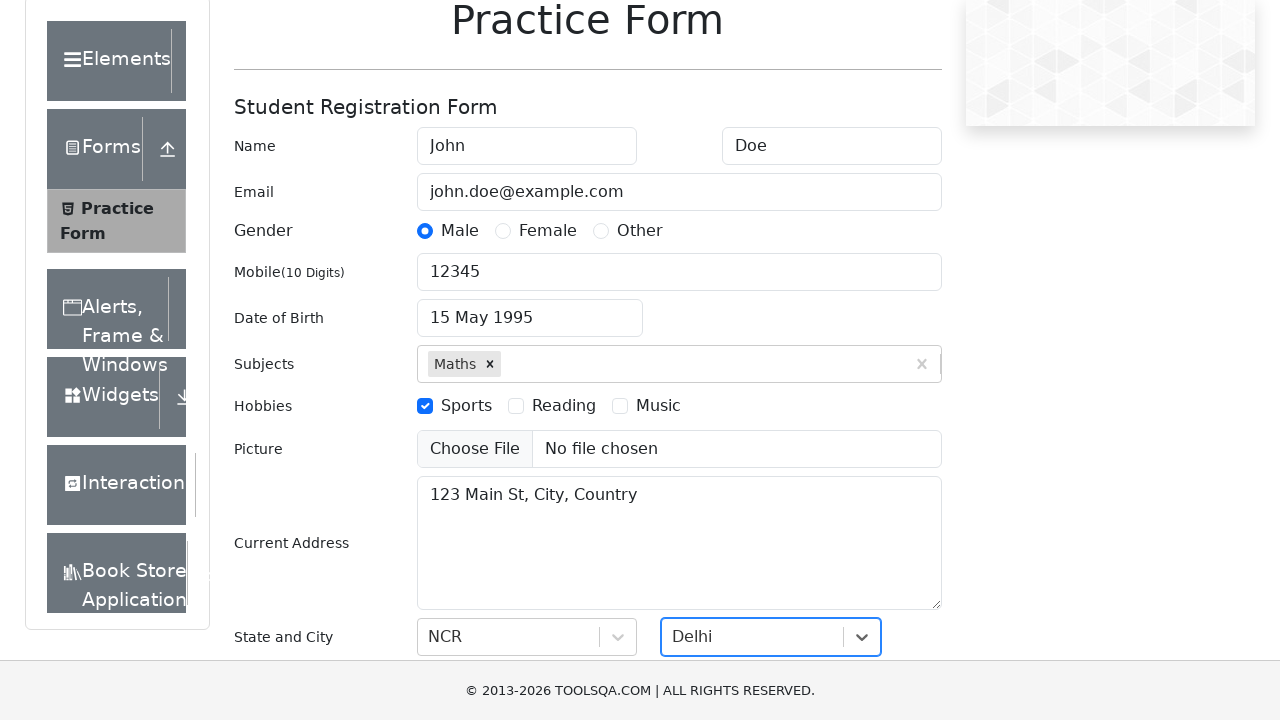

Clicked submit button to submit form with invalid mobile number at (885, 499) on #submit
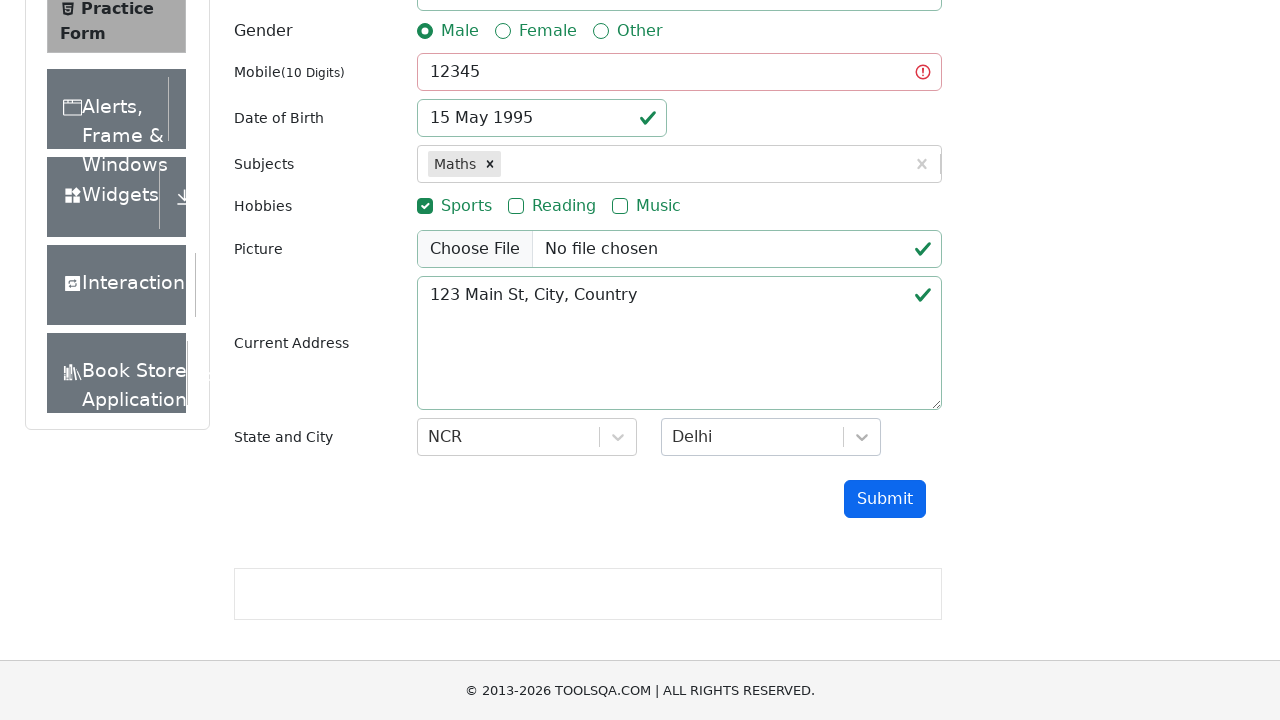

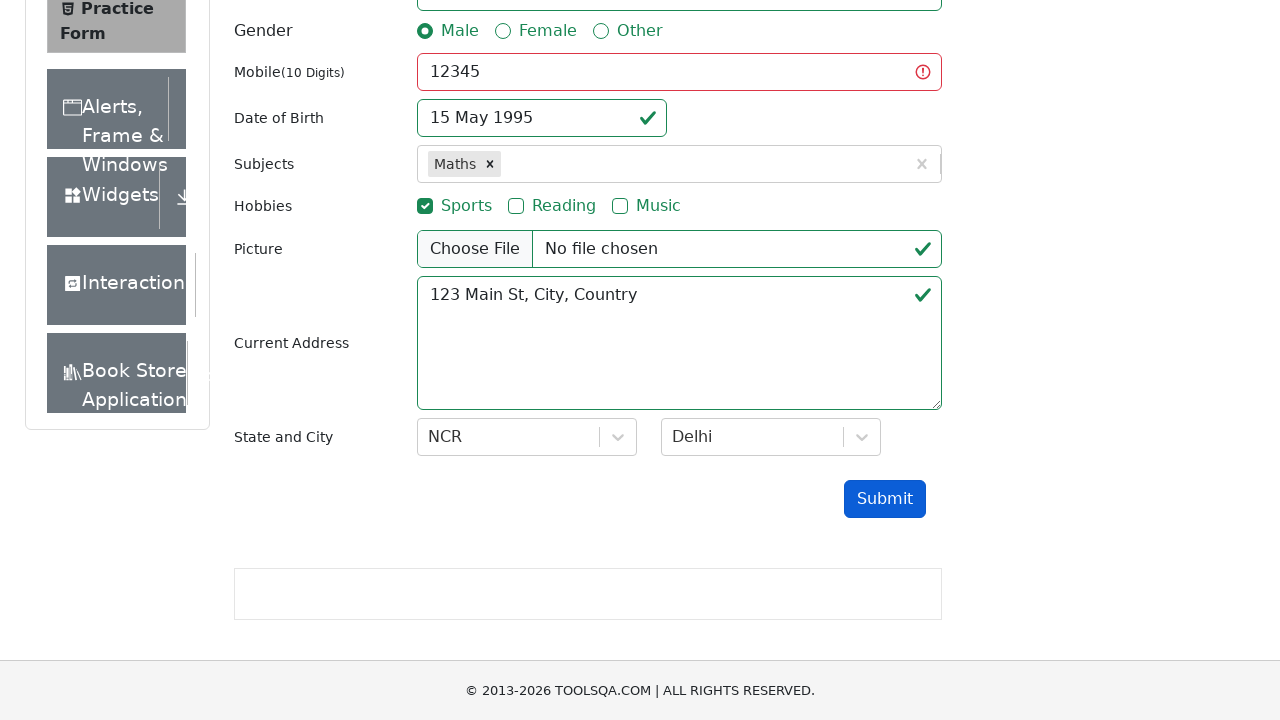